Tests form interactions on a practice automation site by filling a Wikipedia search field, clicking search, scrolling, and selecting a date from a date picker

Starting URL: https://testautomationpractice.blogspot.com/

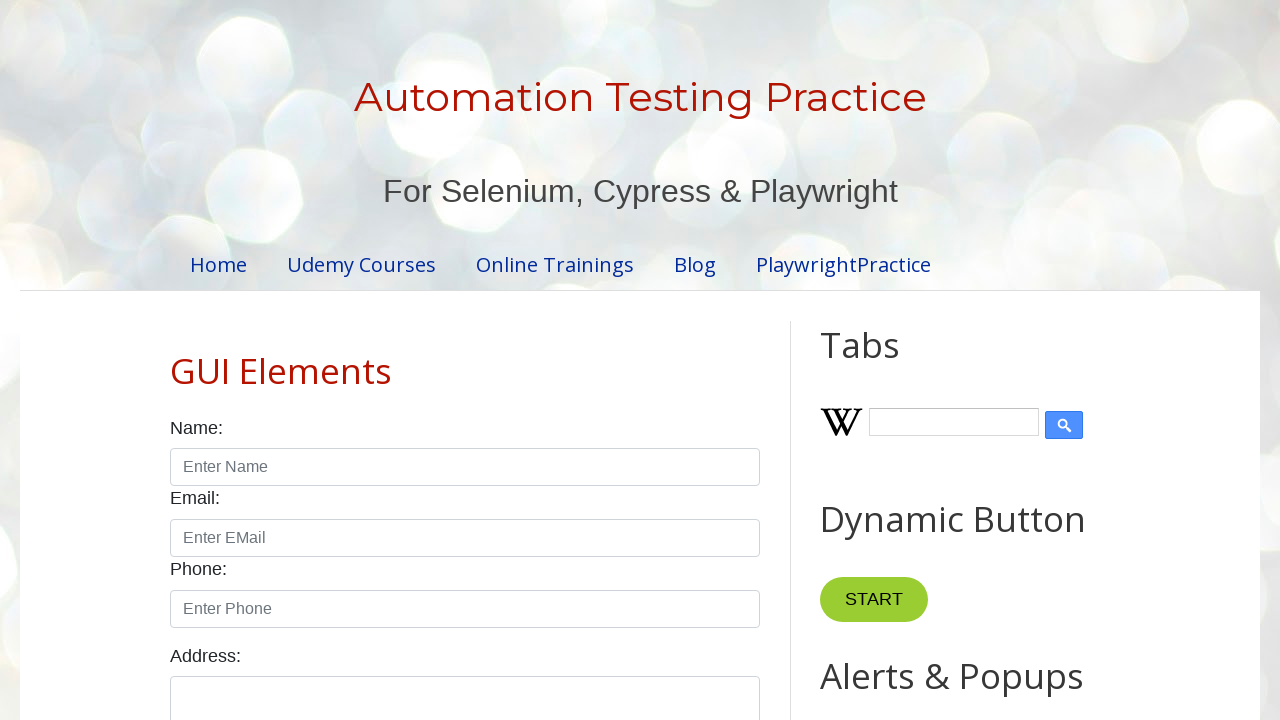

Filled Wikipedia search field with 'Narendra modi' using JavaScript
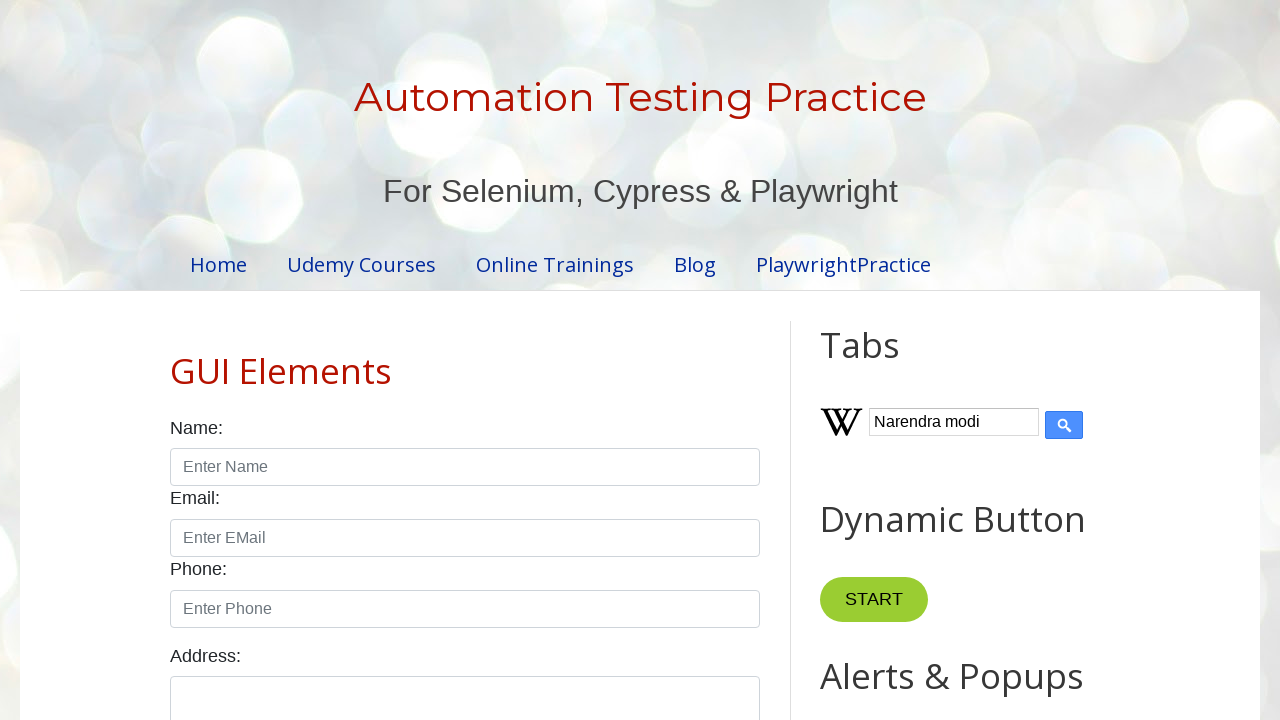

Clicked Wikipedia search button at (1064, 425) on .wikipedia-search-button
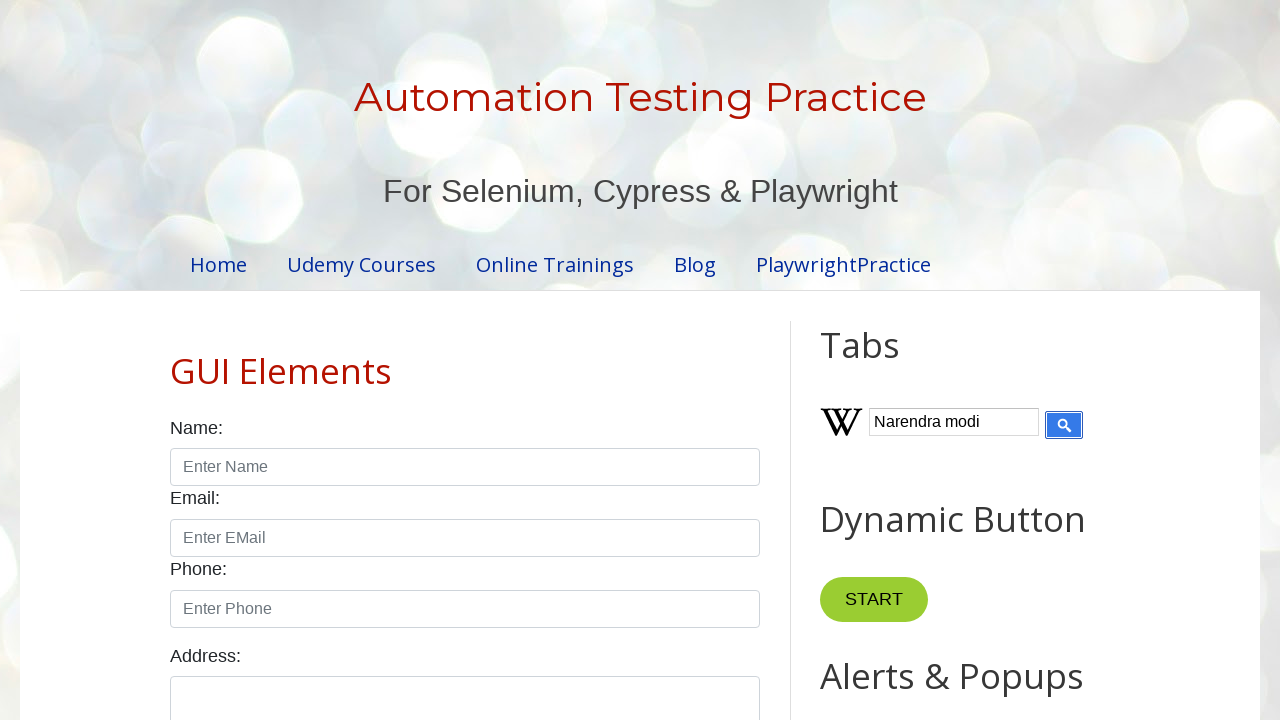

Scrolled down page by 1300 pixels
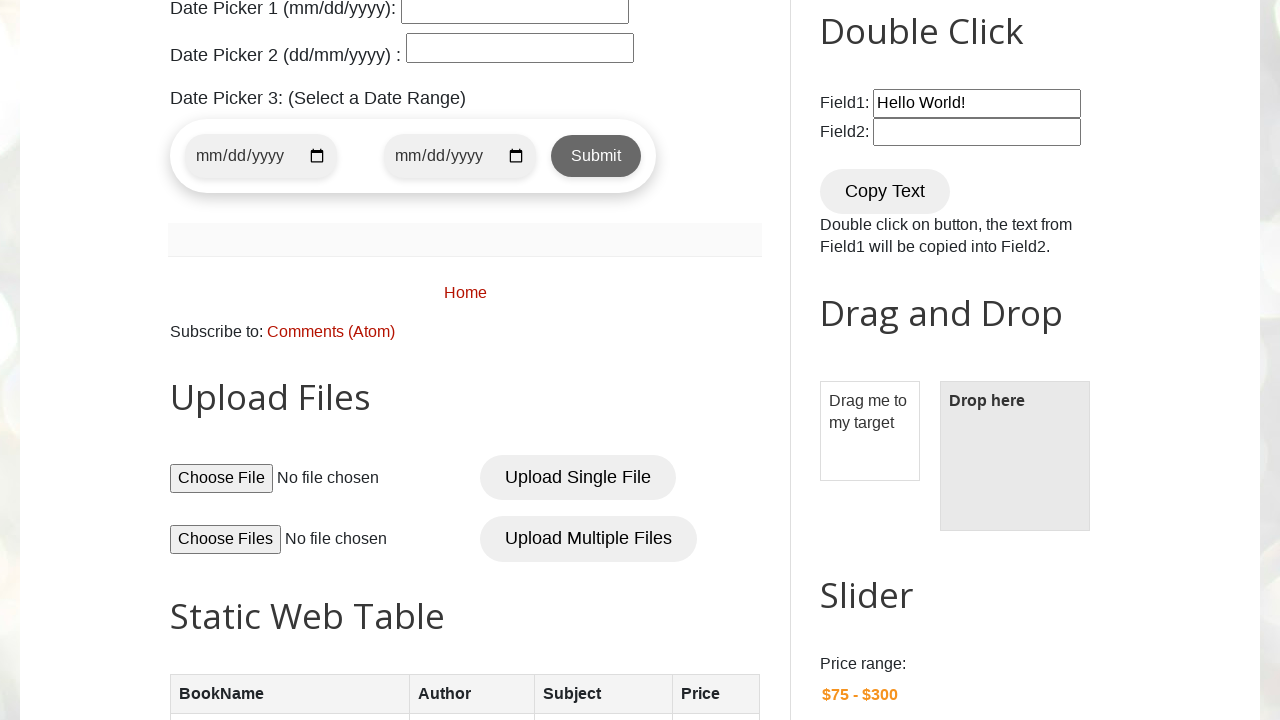

Waited 1000ms for scroll to complete
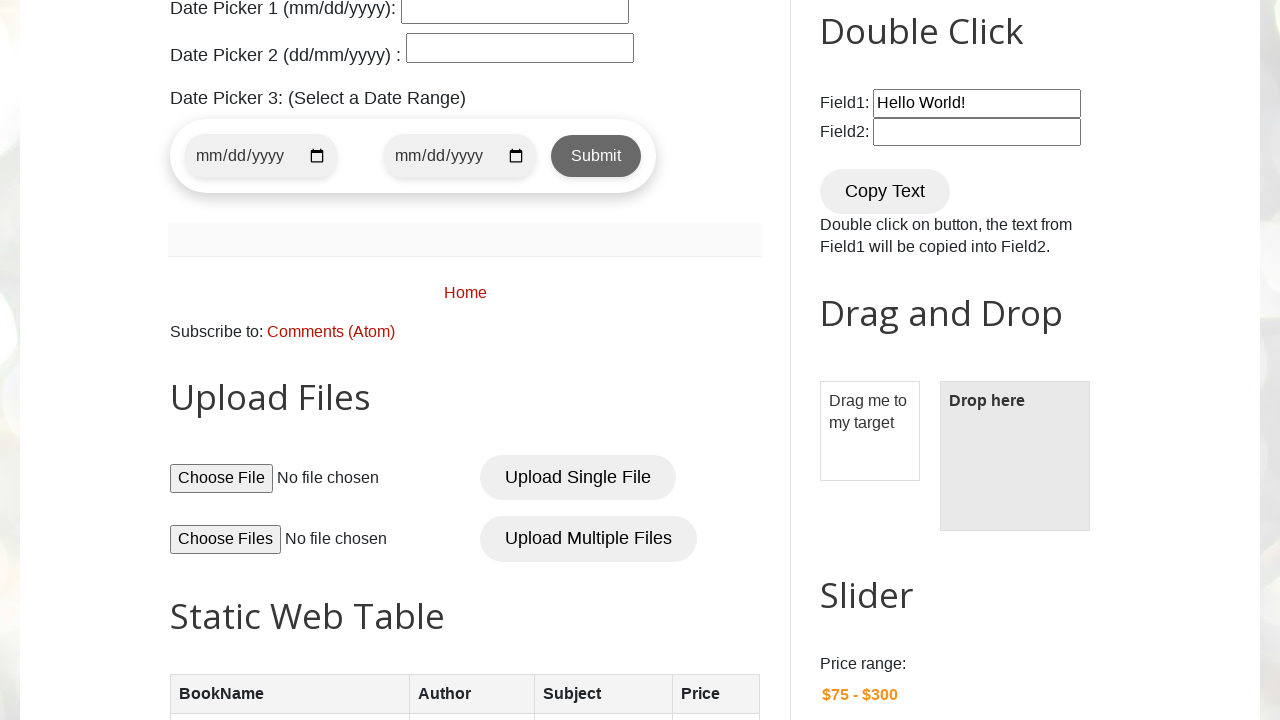

Navigated to https://testautomationpractice.blogspot.com/
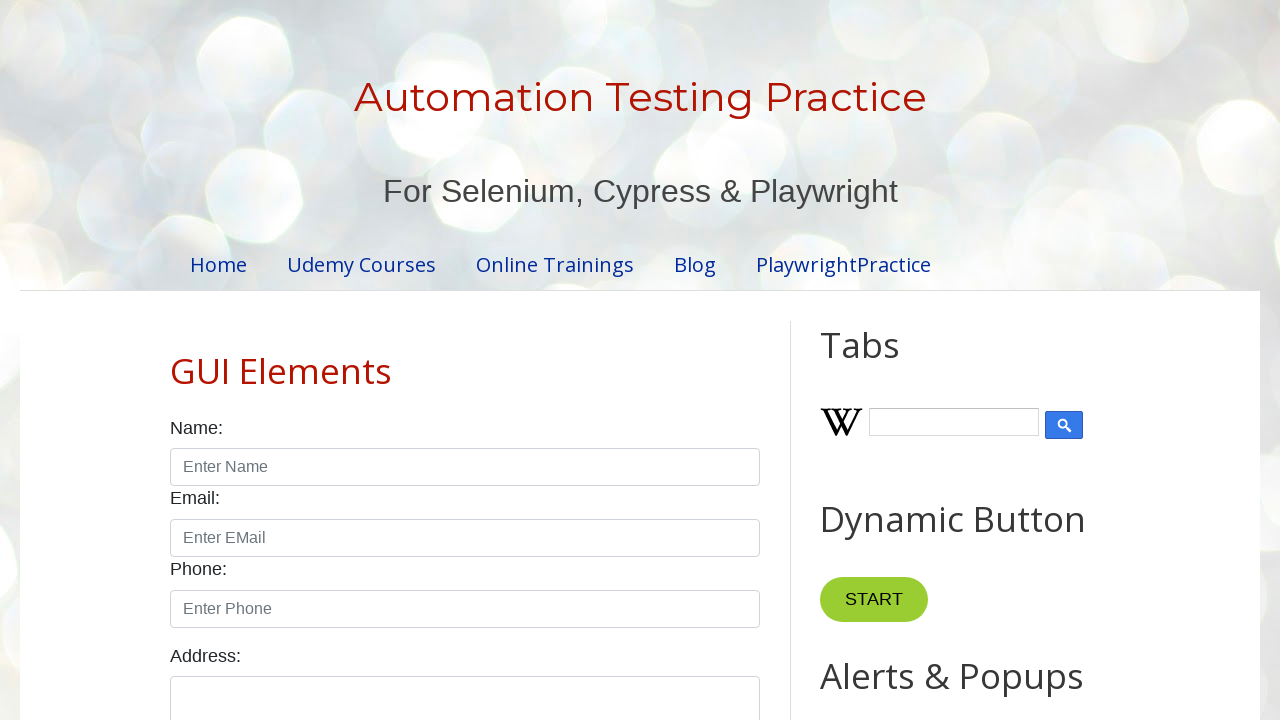

Clicked date picker field at (515, 360) on #datepicker
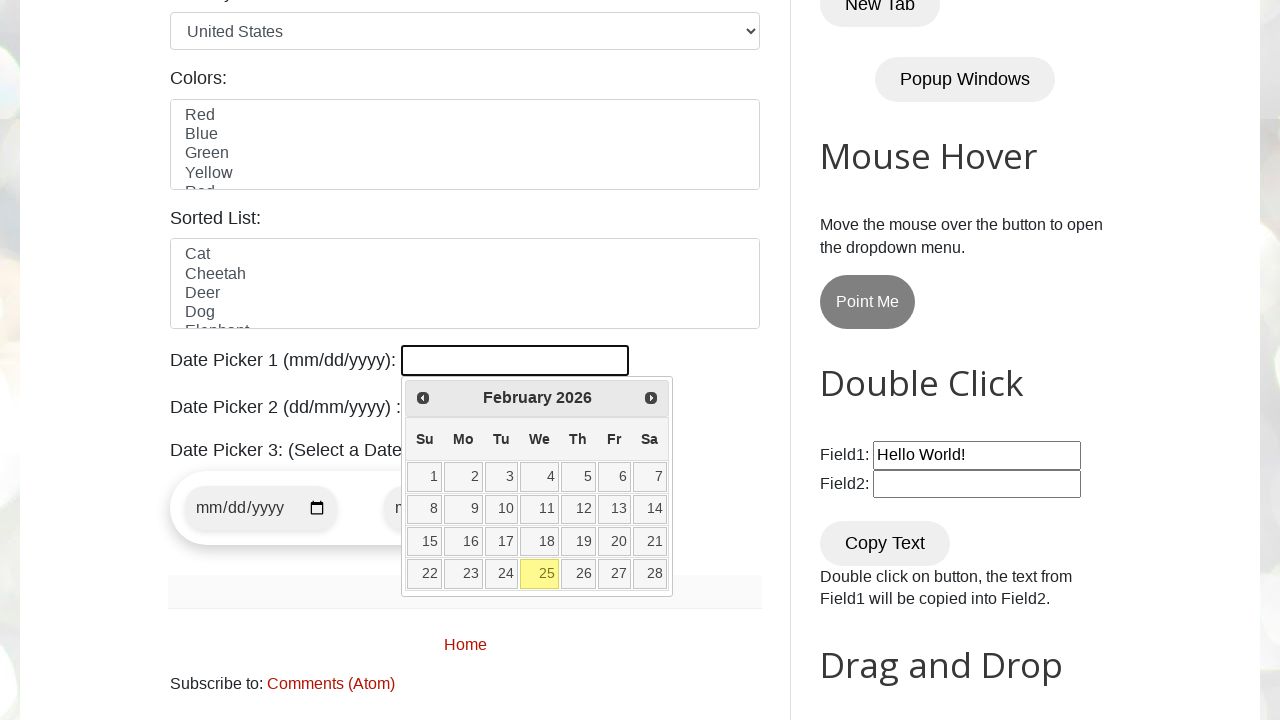

Selected date from calendar (3rd week, 2nd day) at (463, 542) on xpath=//table[@class='ui-datepicker-calendar']/tbody/tr[3]/td[2]
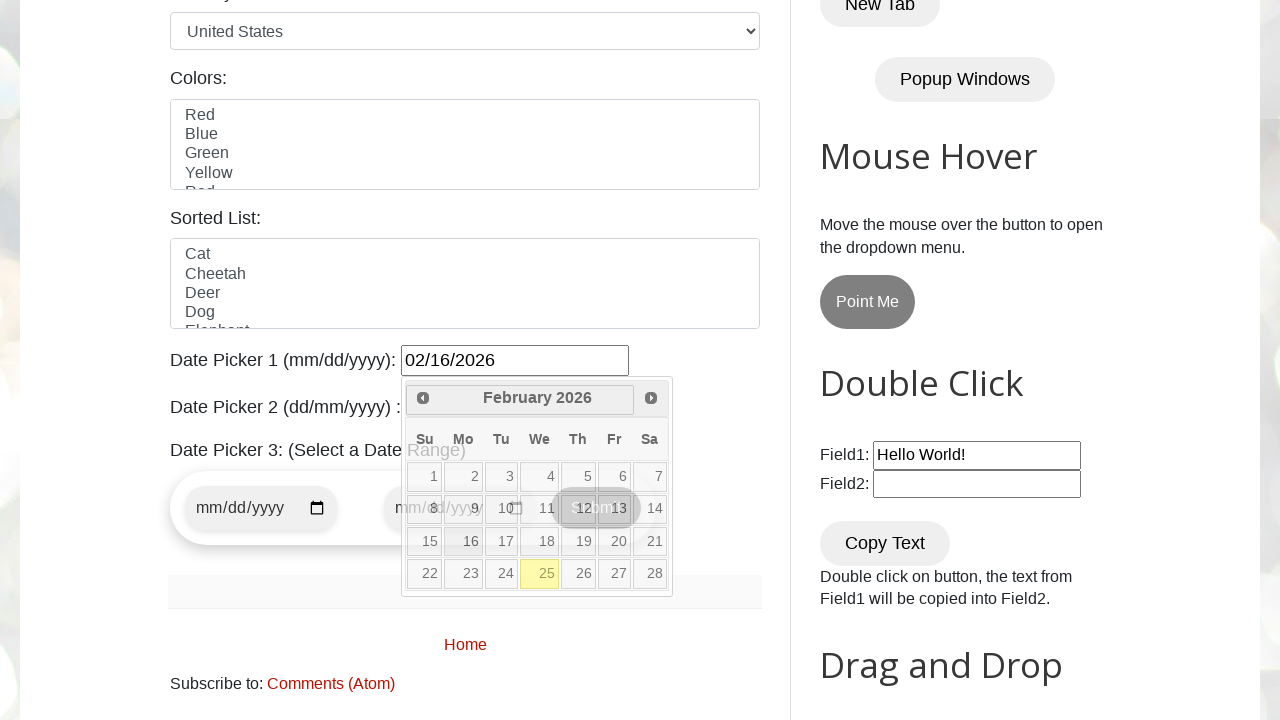

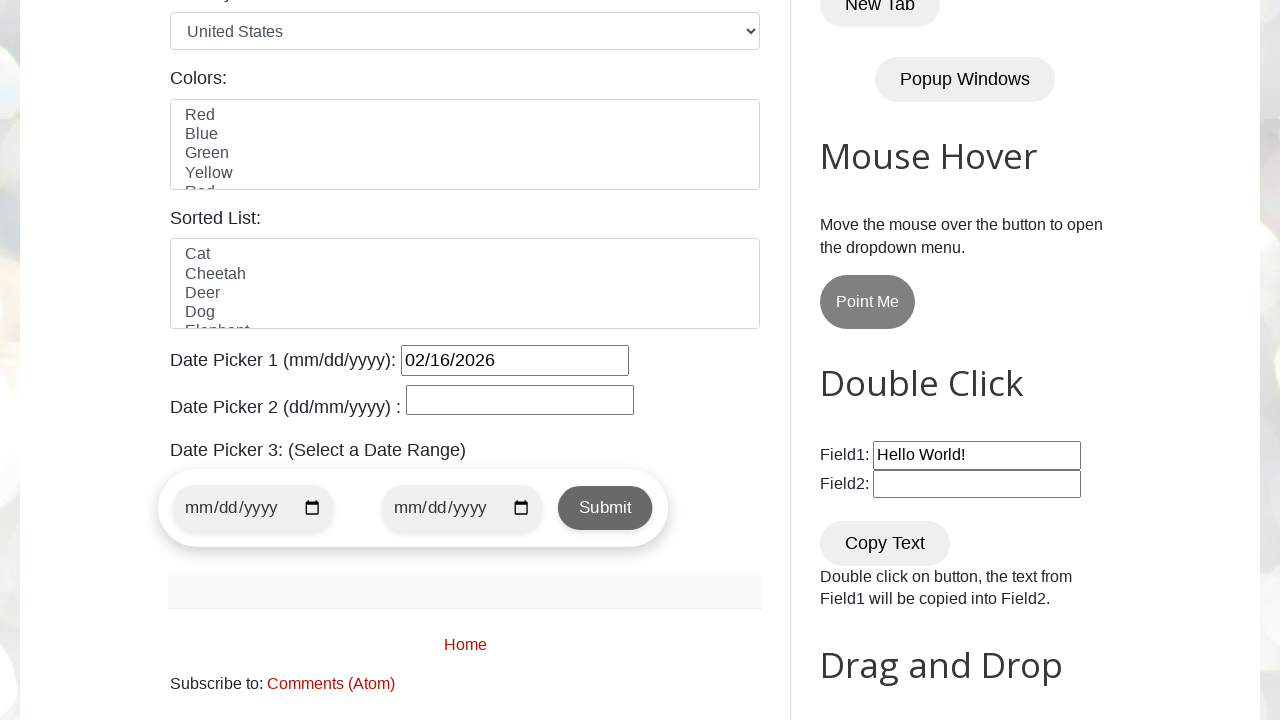